Tests JavaScript execution on the 12306 train booking site by removing the readonly attribute from a date input field and setting a custom date value

Starting URL: https://www.12306.cn/index/

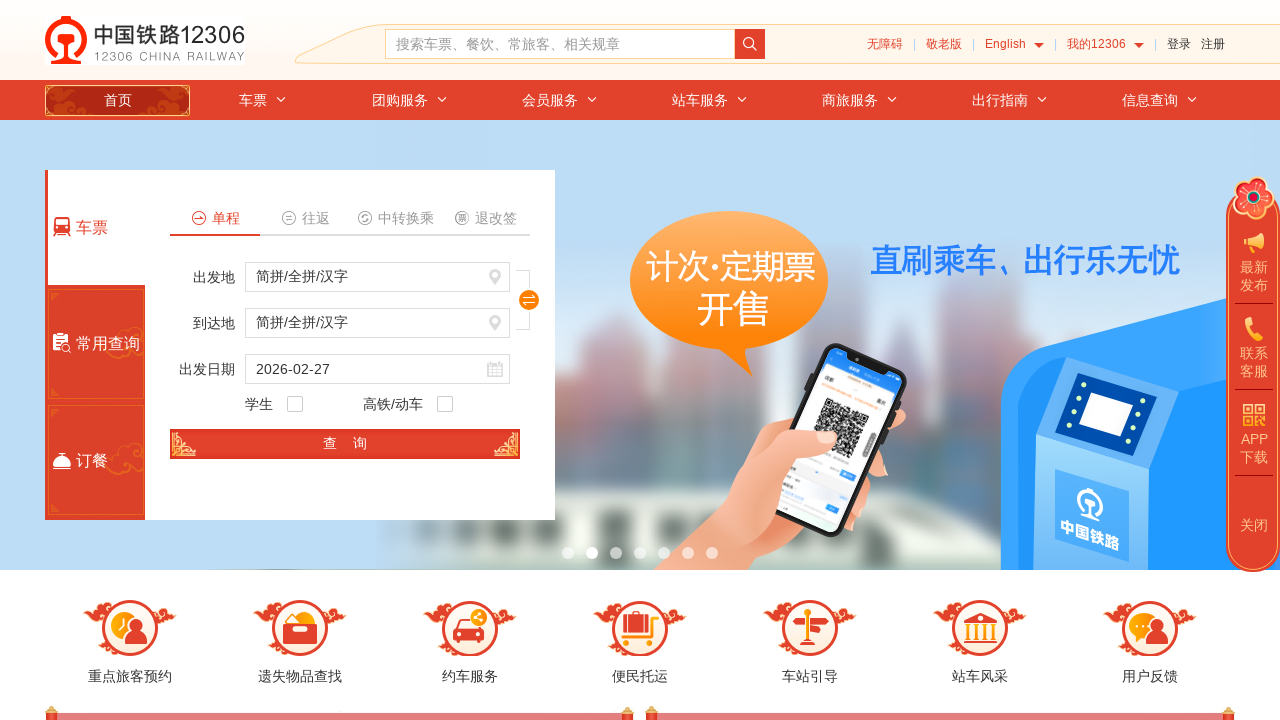

Removed readonly attribute from train date input field using JavaScript
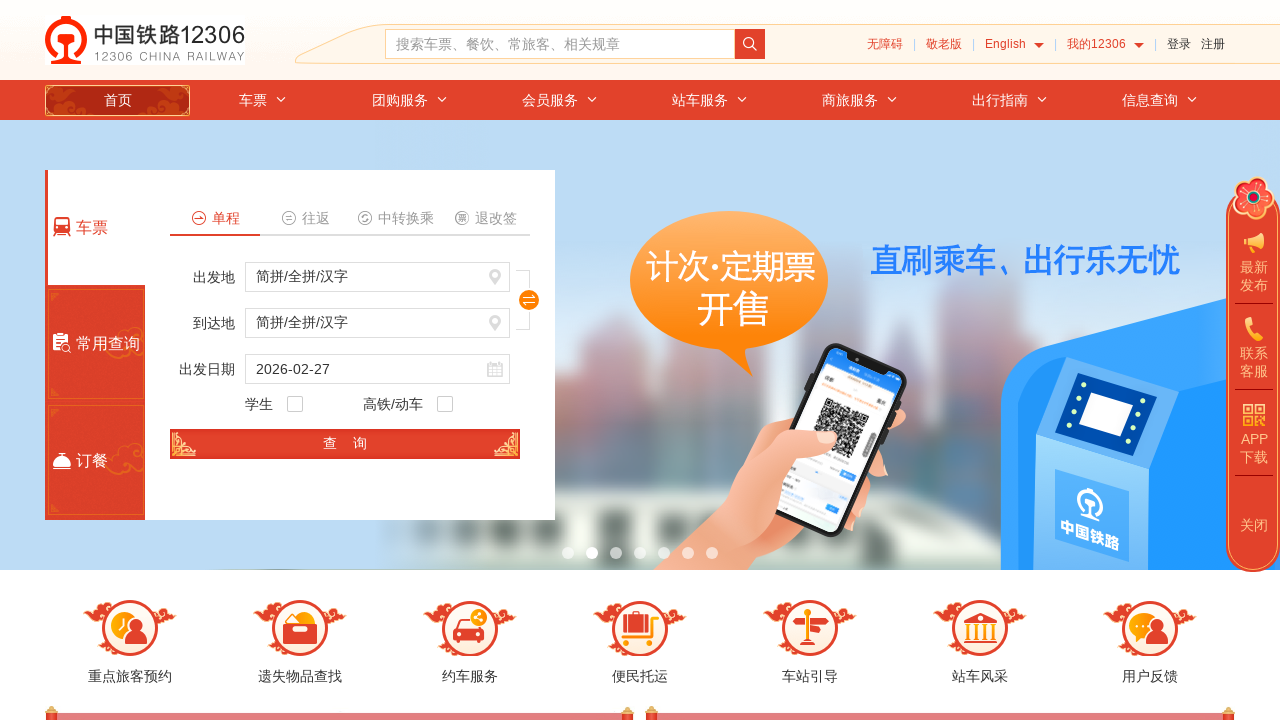

Set train date field value to 2025-06-15 using JavaScript
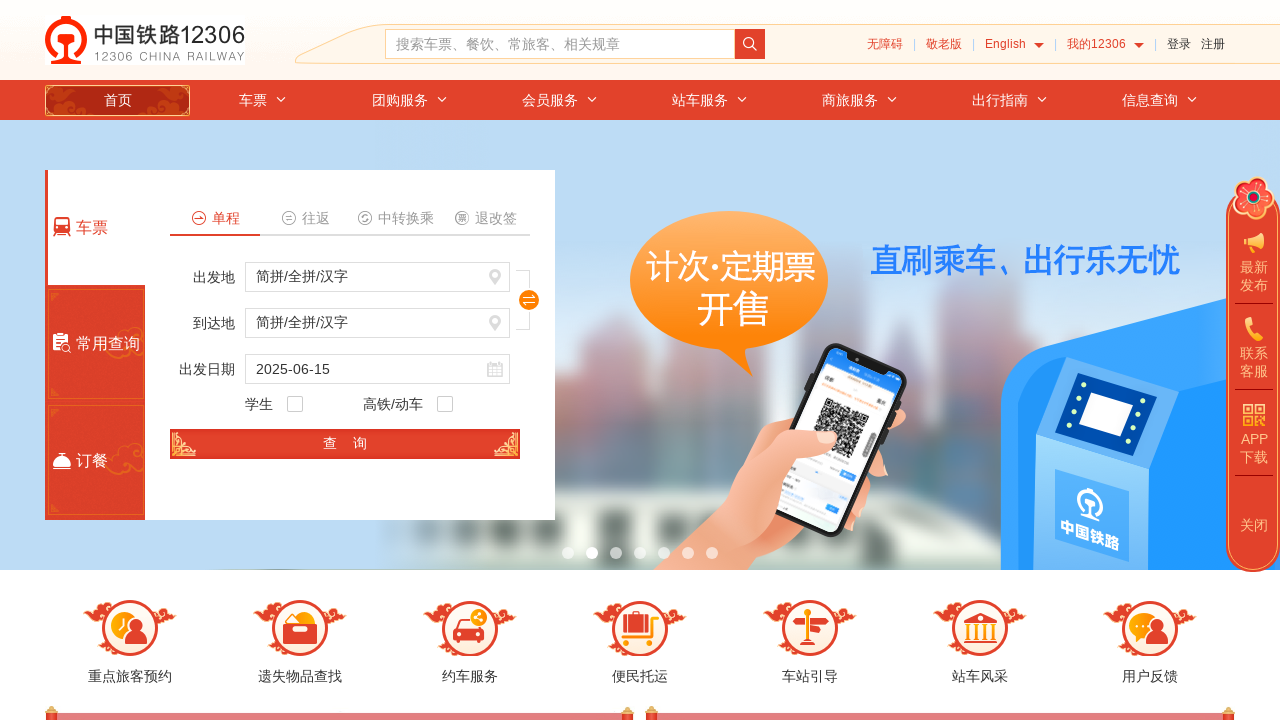

Waited 1000ms for date value to be set
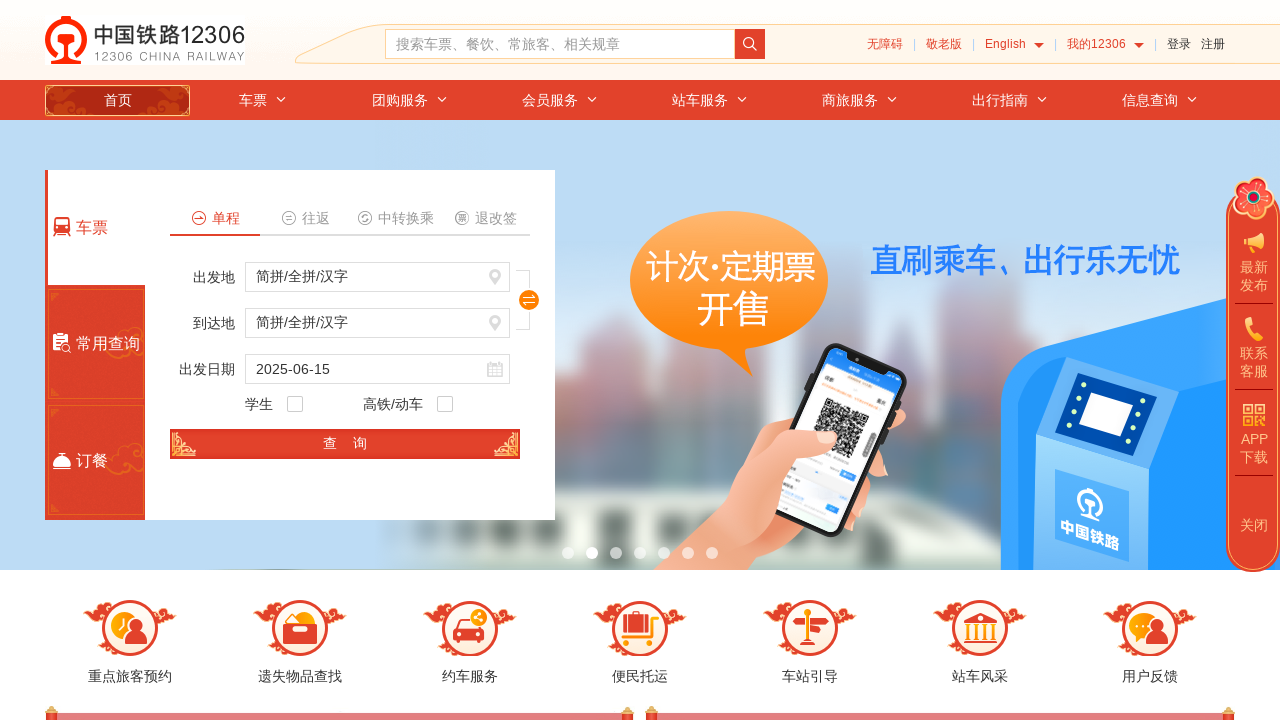

Verified train date value: 2025-06-15
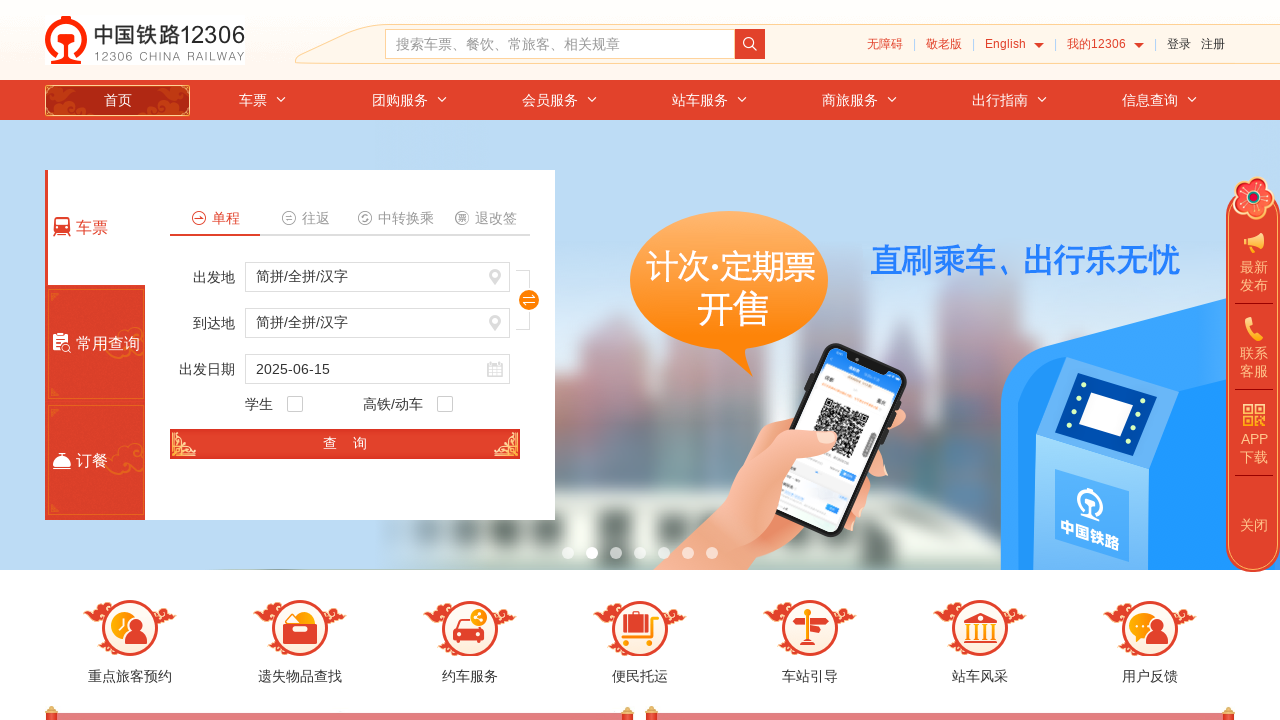

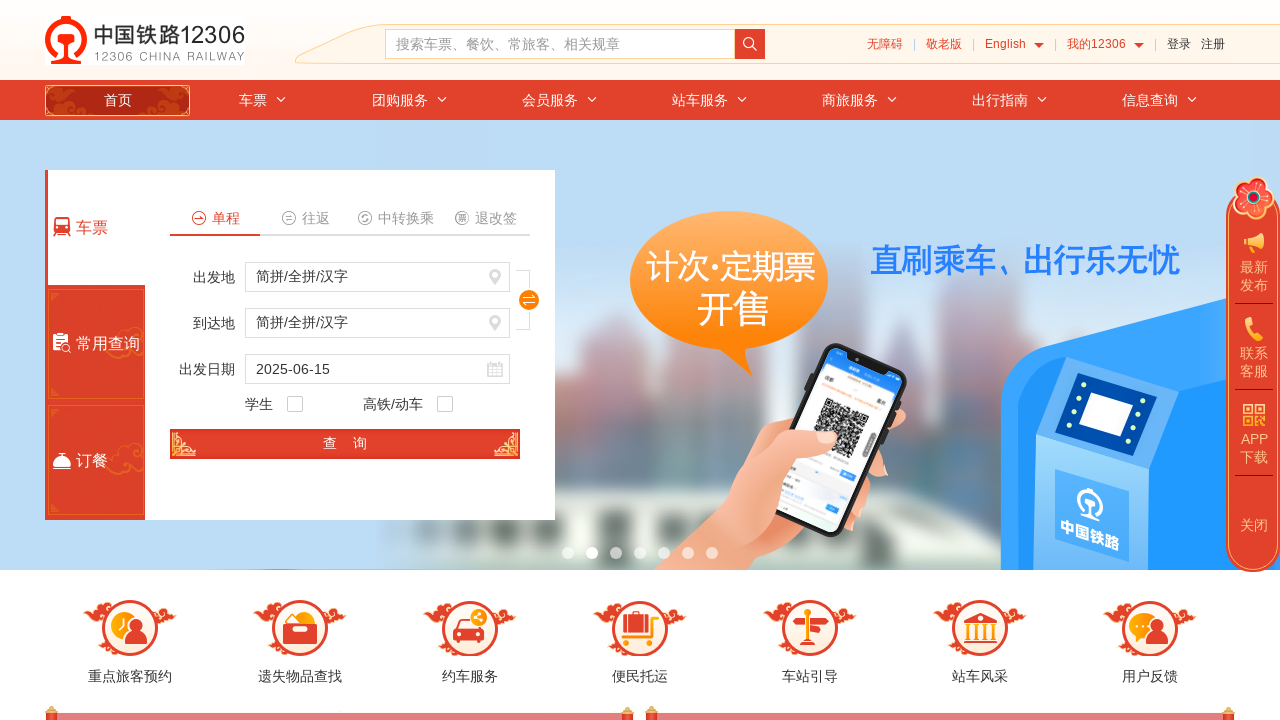